Selects both checkboxes on the page and then deselects one of them

Starting URL: https://the-internet.herokuapp.com/checkboxes

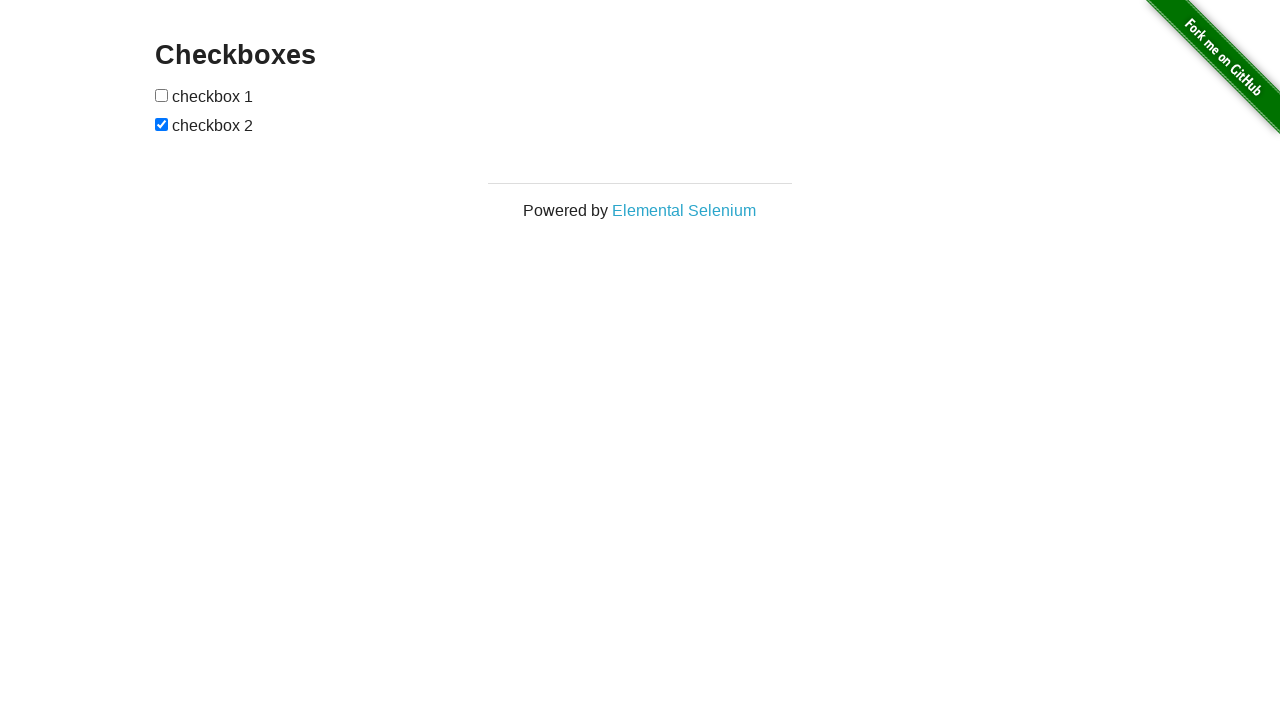

Located first checkbox element
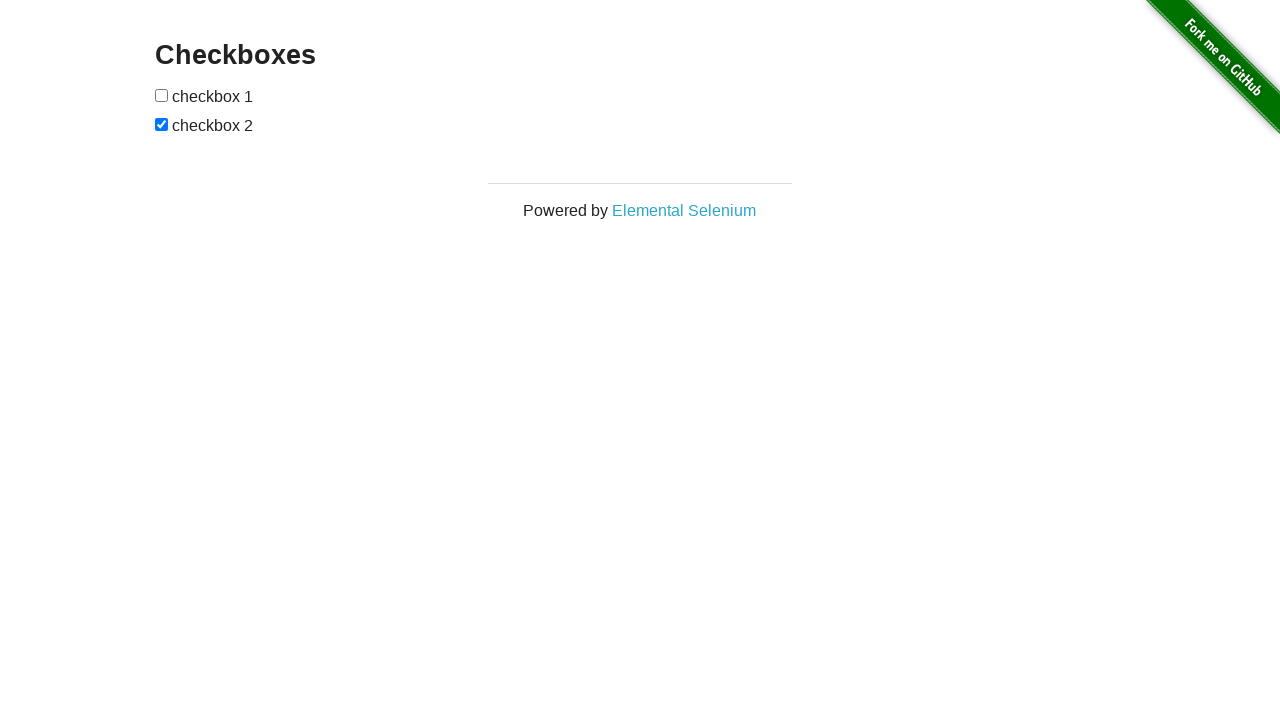

Located second checkbox element
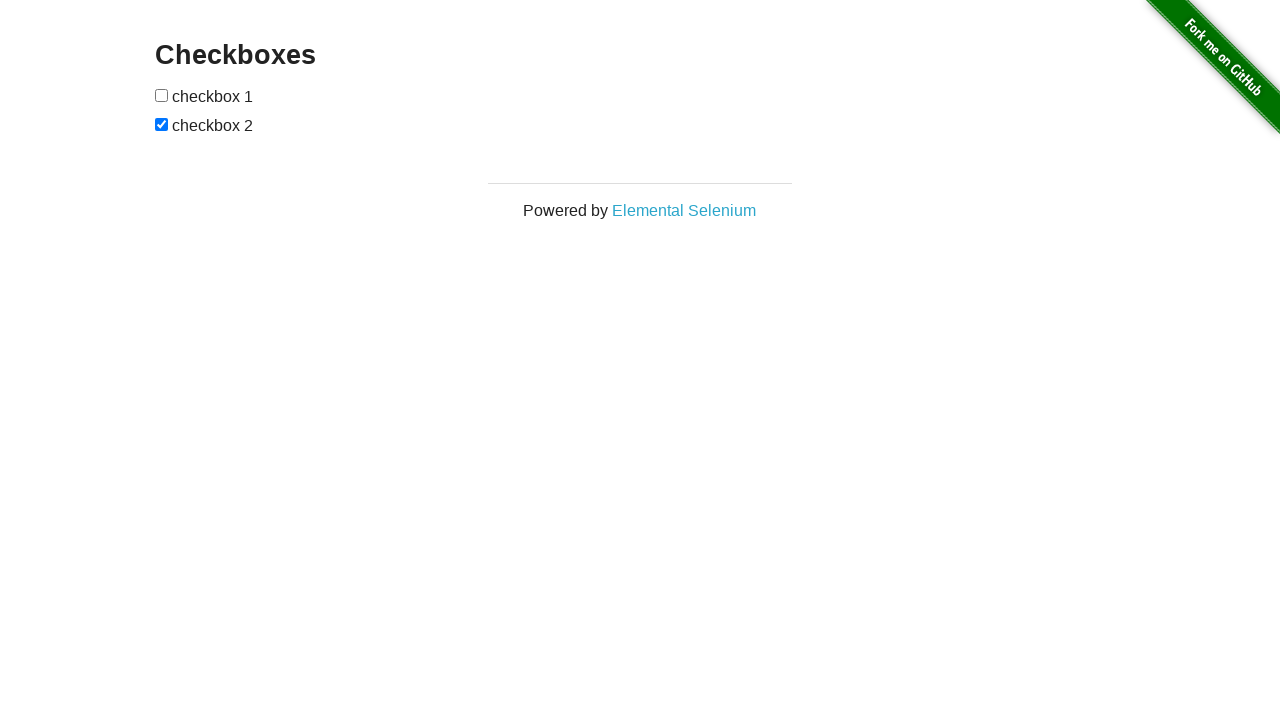

Selected first checkbox at (162, 95) on input[type='checkbox'] >> nth=0
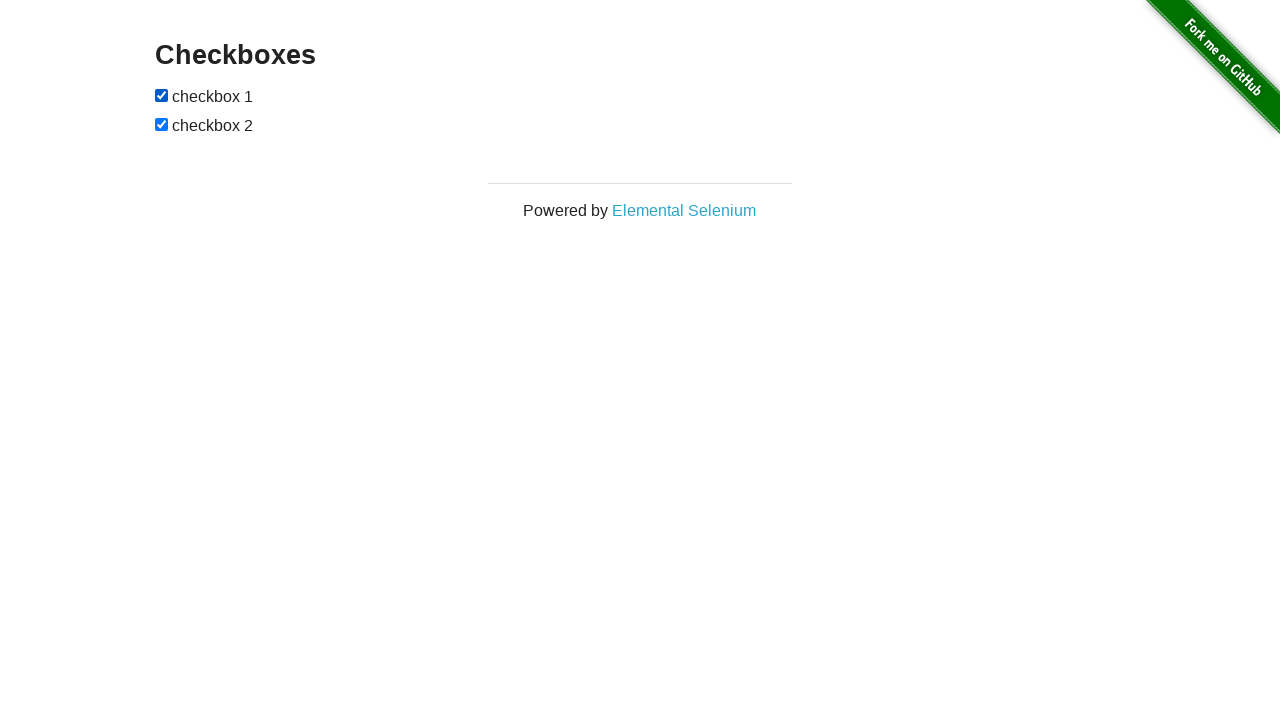

Deselected first checkbox at (162, 95) on input[type='checkbox'] >> nth=0
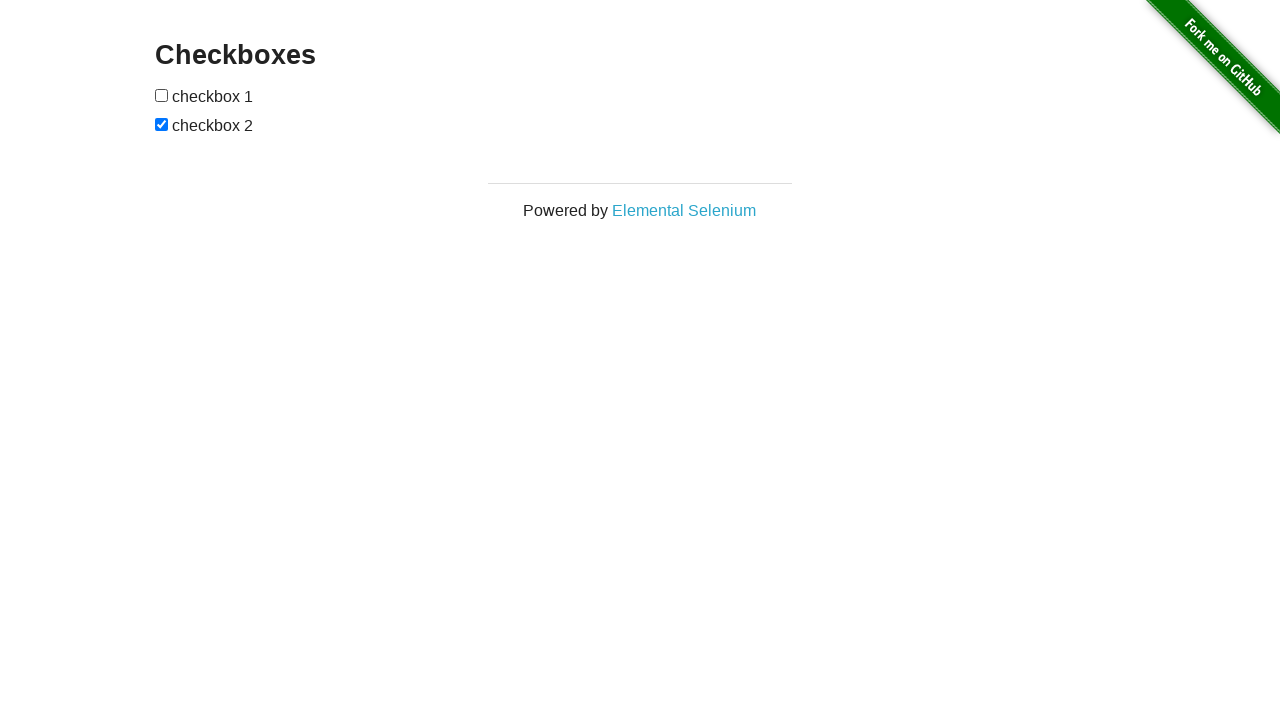

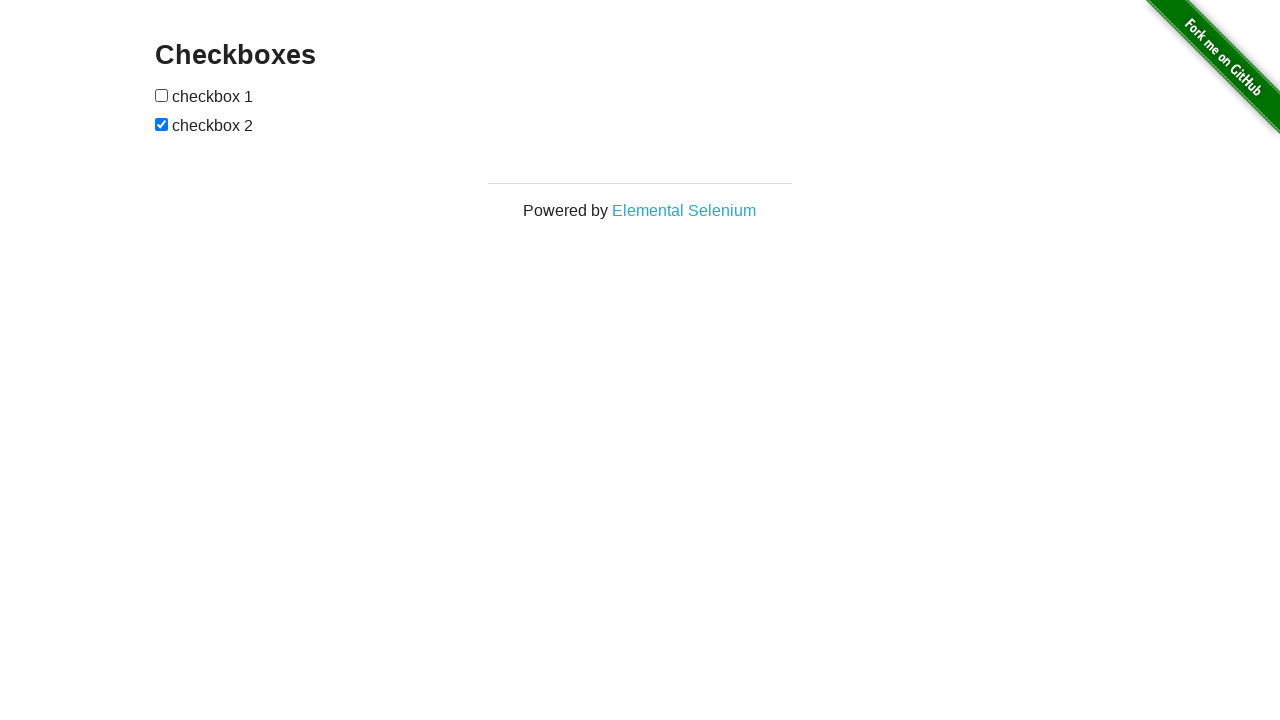